Tests various UI controls including dropdown selection, radio buttons, checkboxes, and verifies element attributes on a practice login page

Starting URL: https://rahulshettyacademy.com/loginpagePractise/

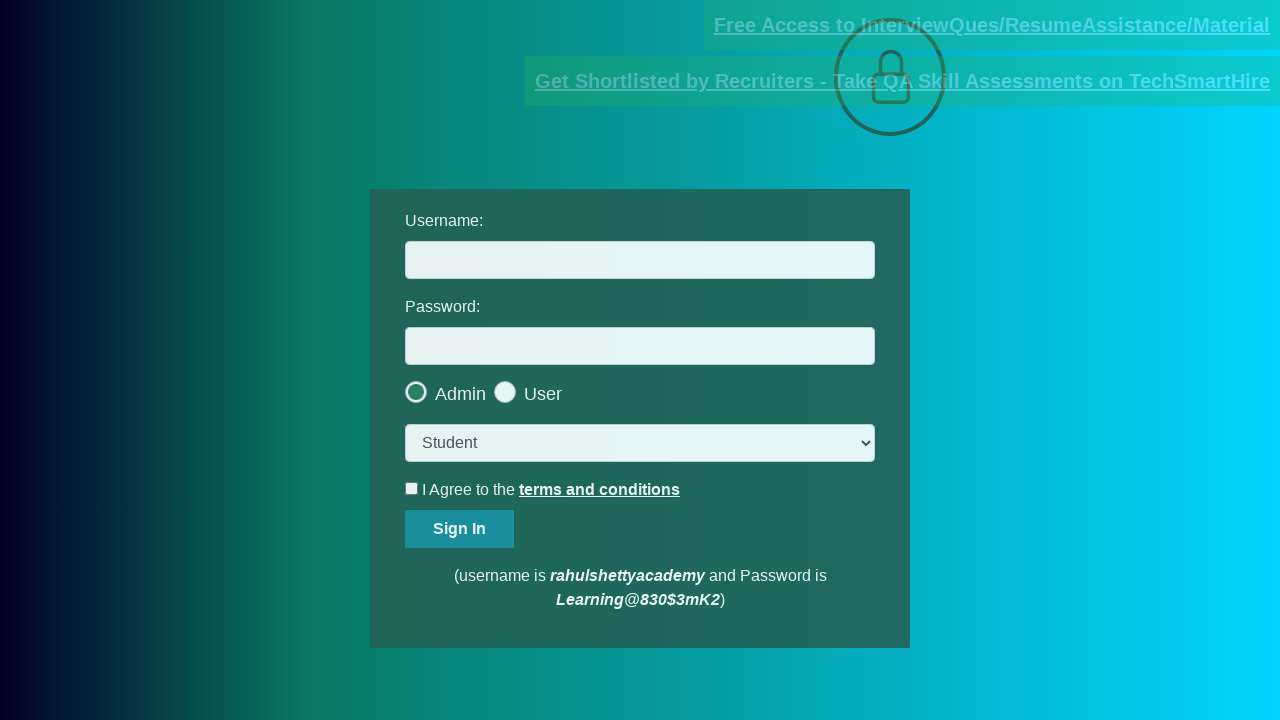

Selected 'consult' option from dropdown on select.form-control
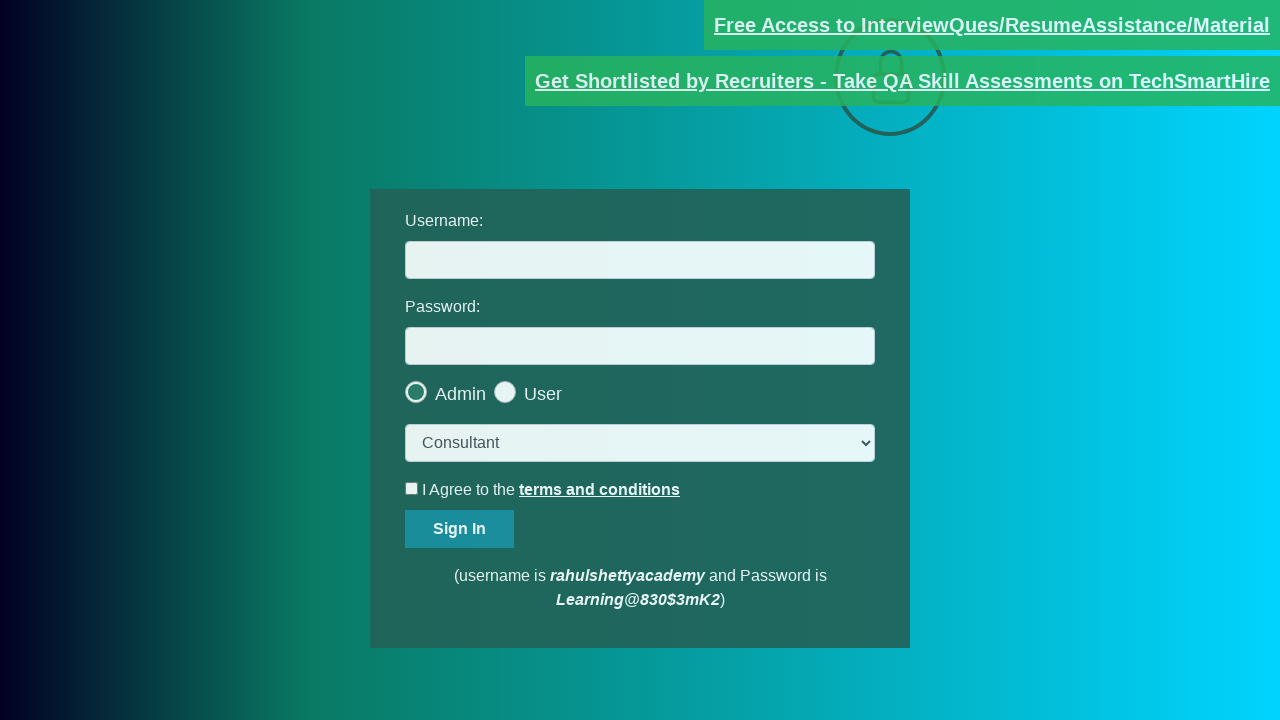

Clicked the last radio button option at (543, 394) on .radiotextsty >> nth=-1
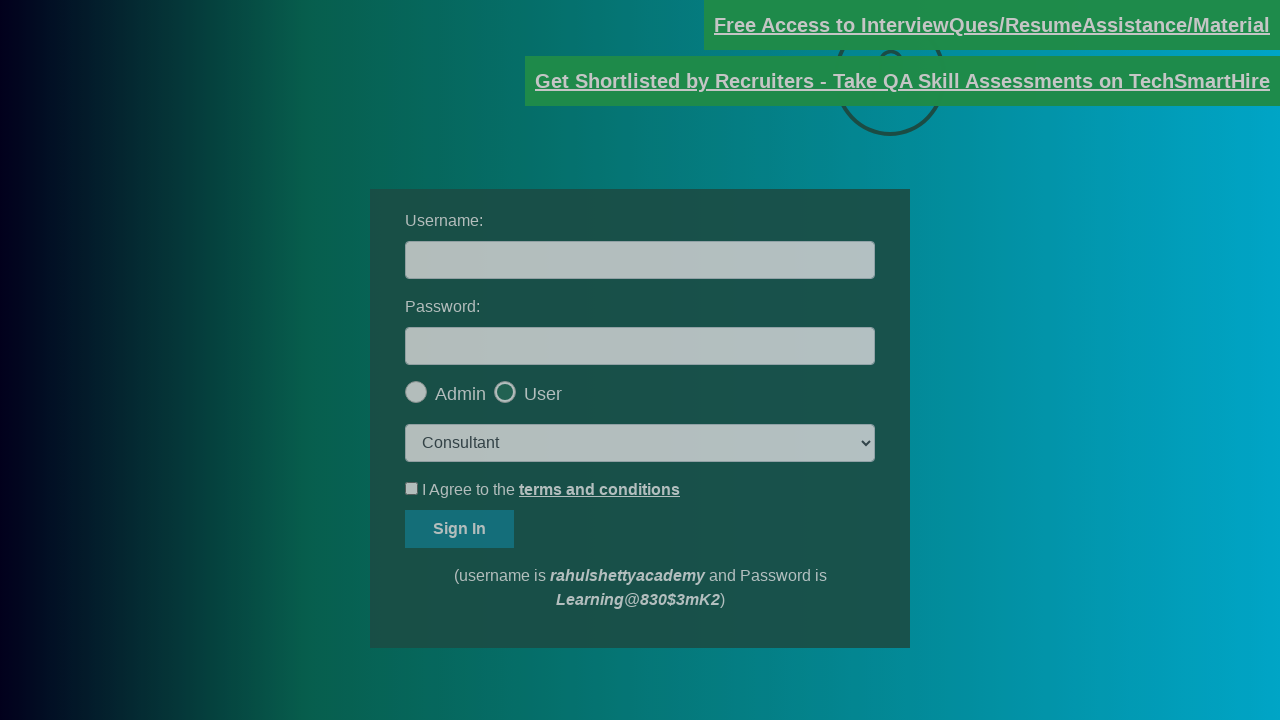

Clicked confirmation button in popup at (698, 144) on #okayBtn
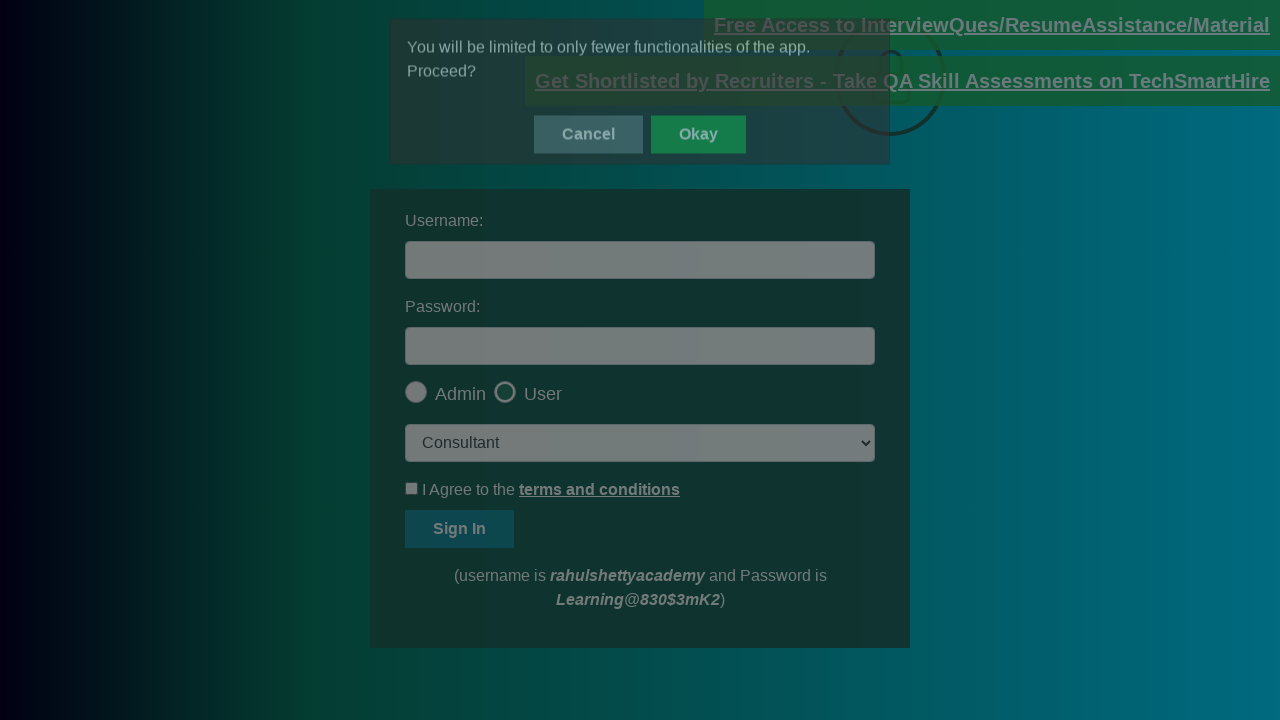

Verified radio button is checked
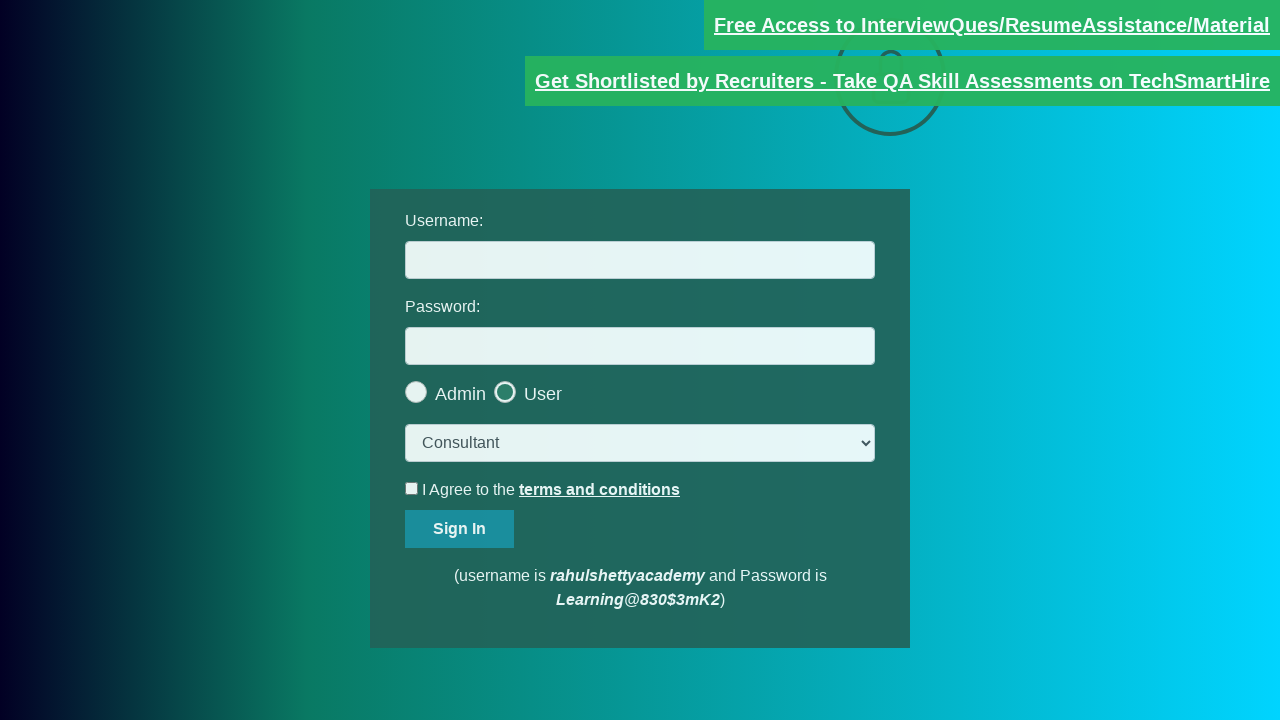

Clicked the terms checkbox at (412, 488) on #terms
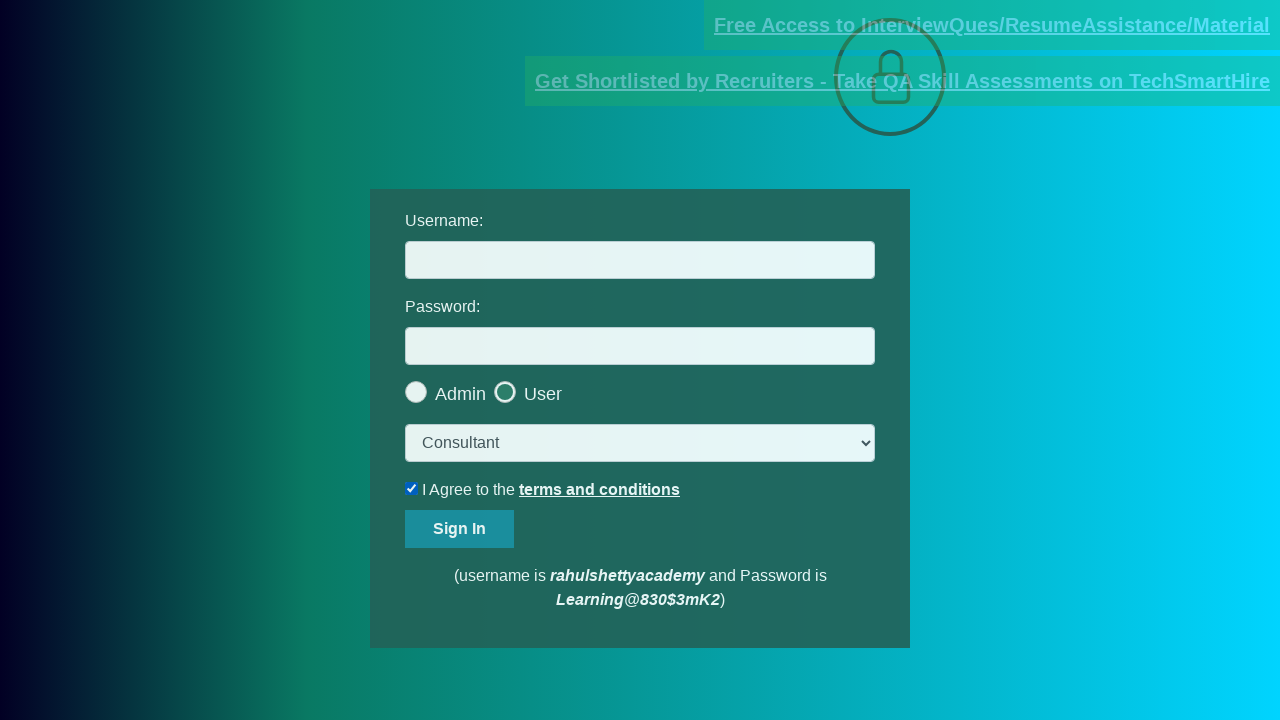

Verified terms checkbox is checked
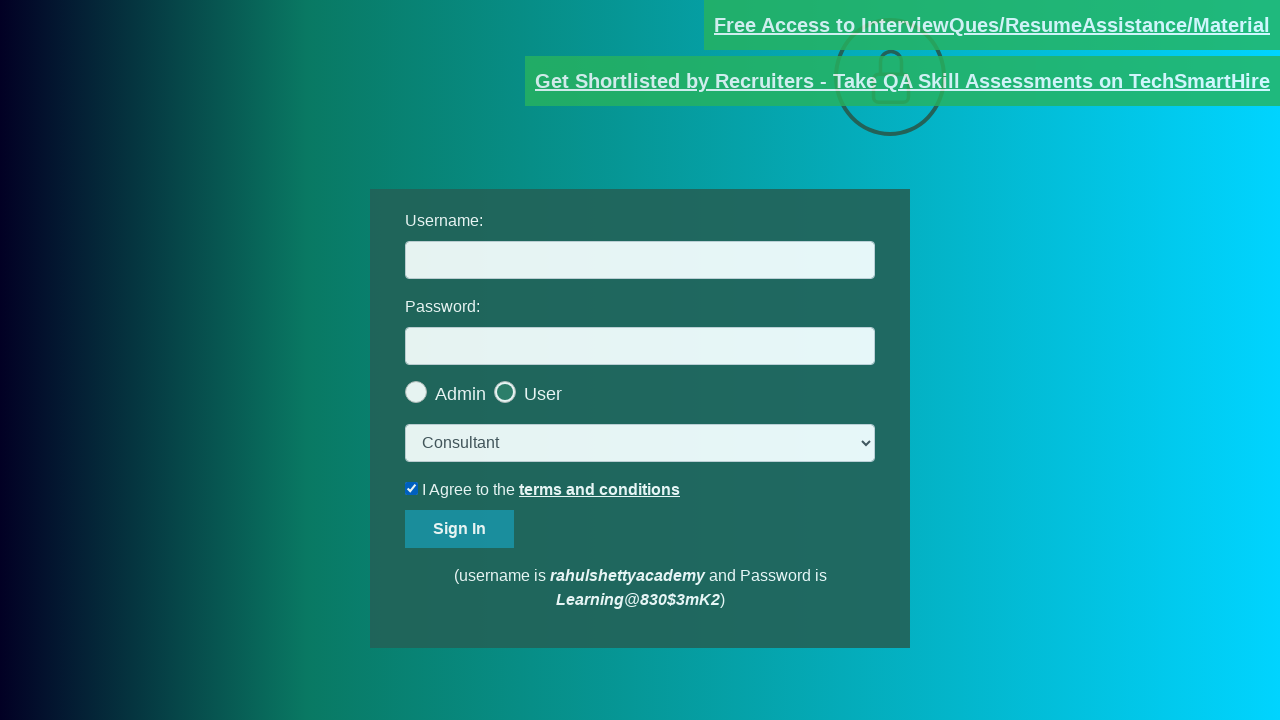

Unchecked the terms checkbox at (412, 488) on #terms
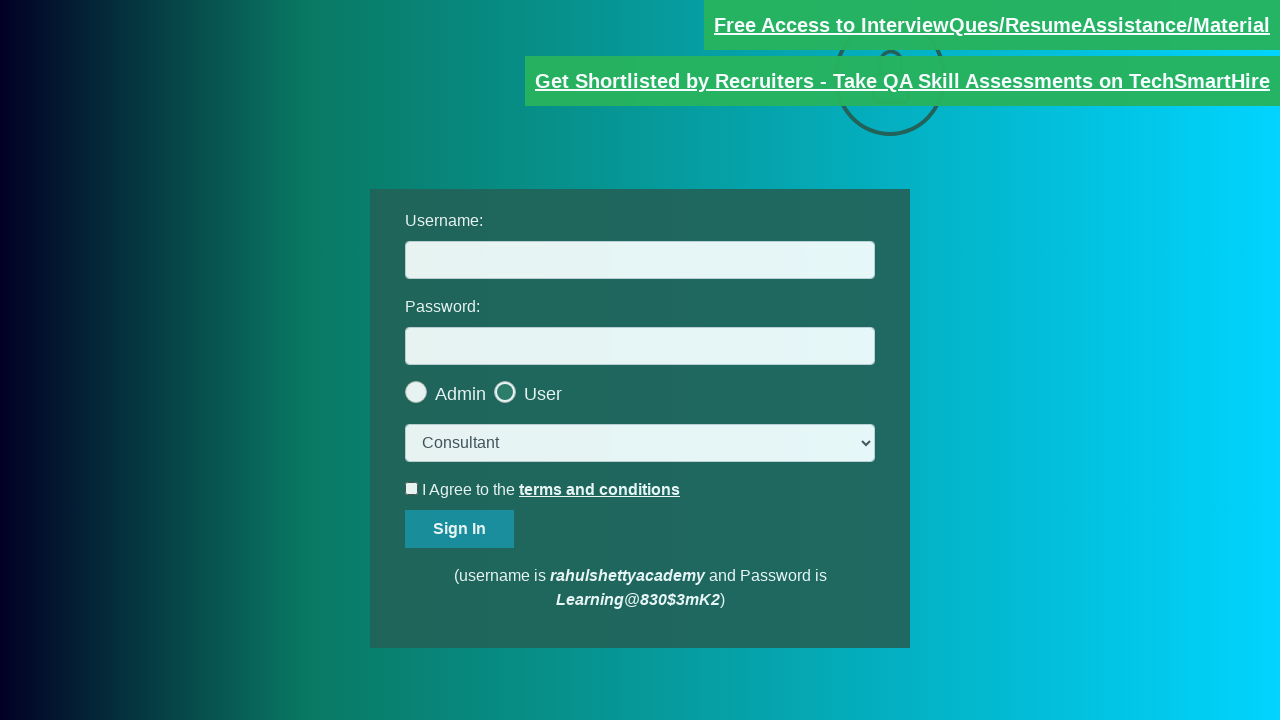

Verified terms checkbox is unchecked
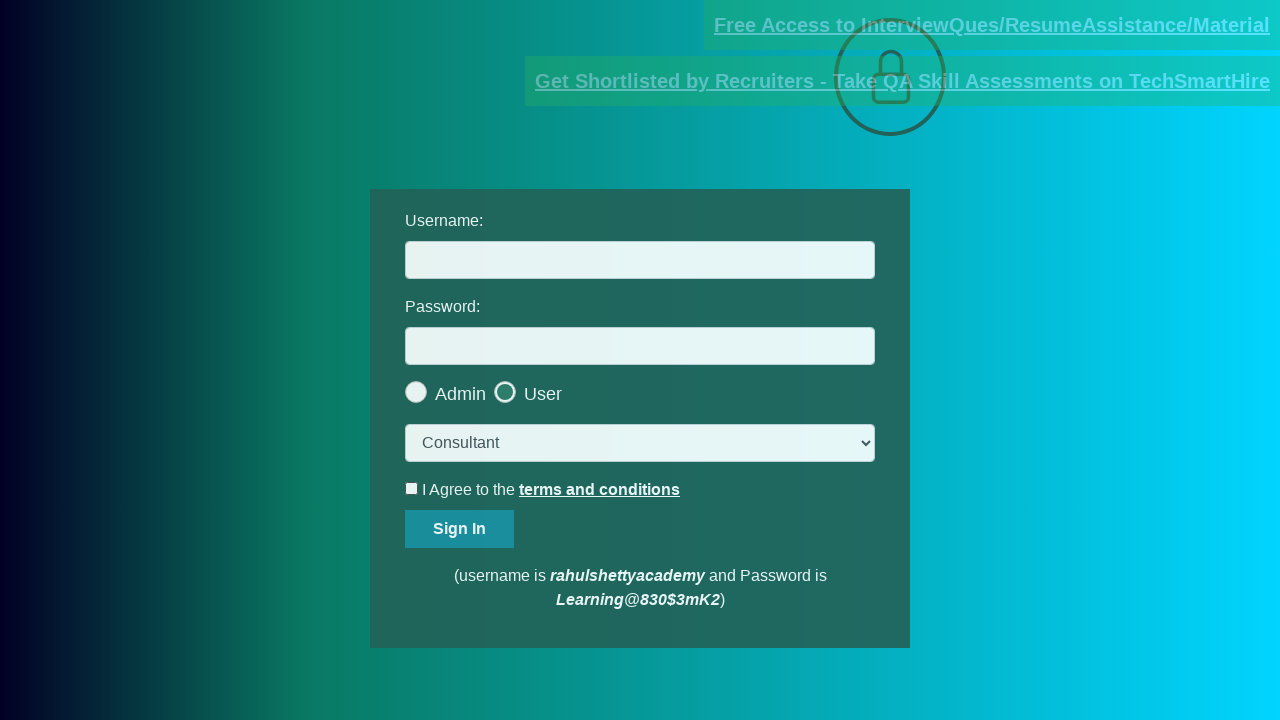

Verified document link has 'blinkingText' class attribute
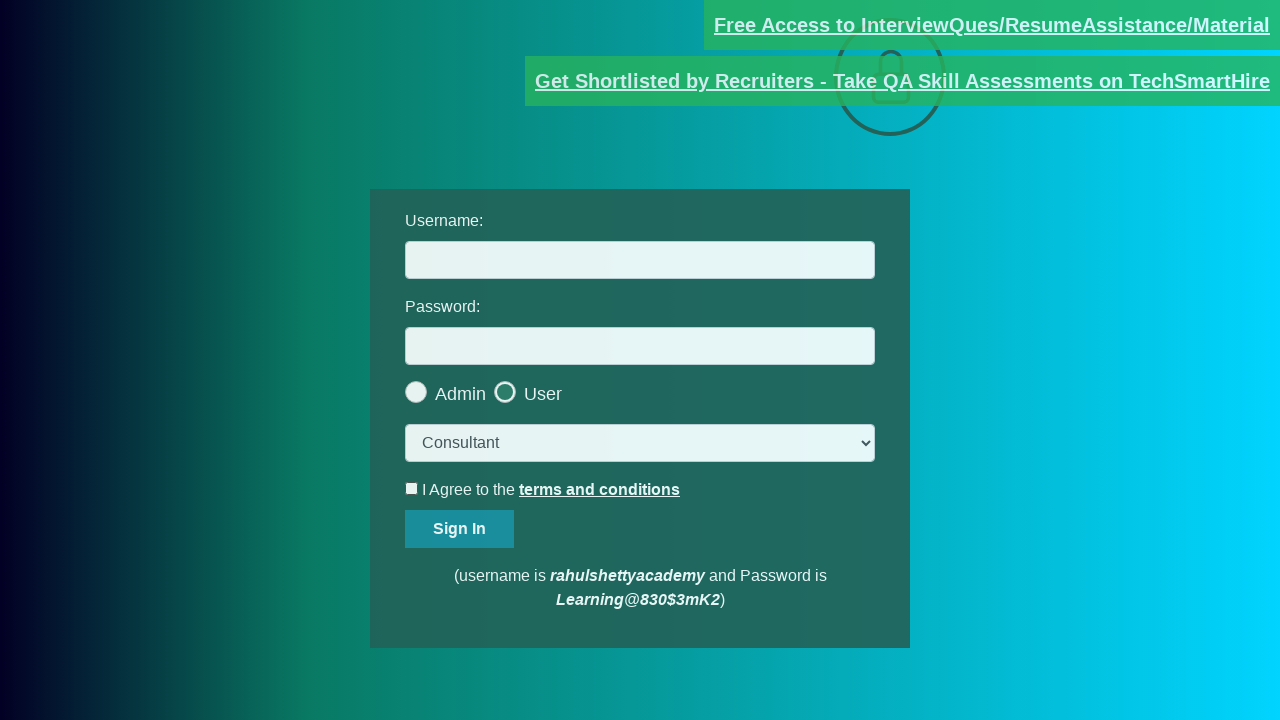

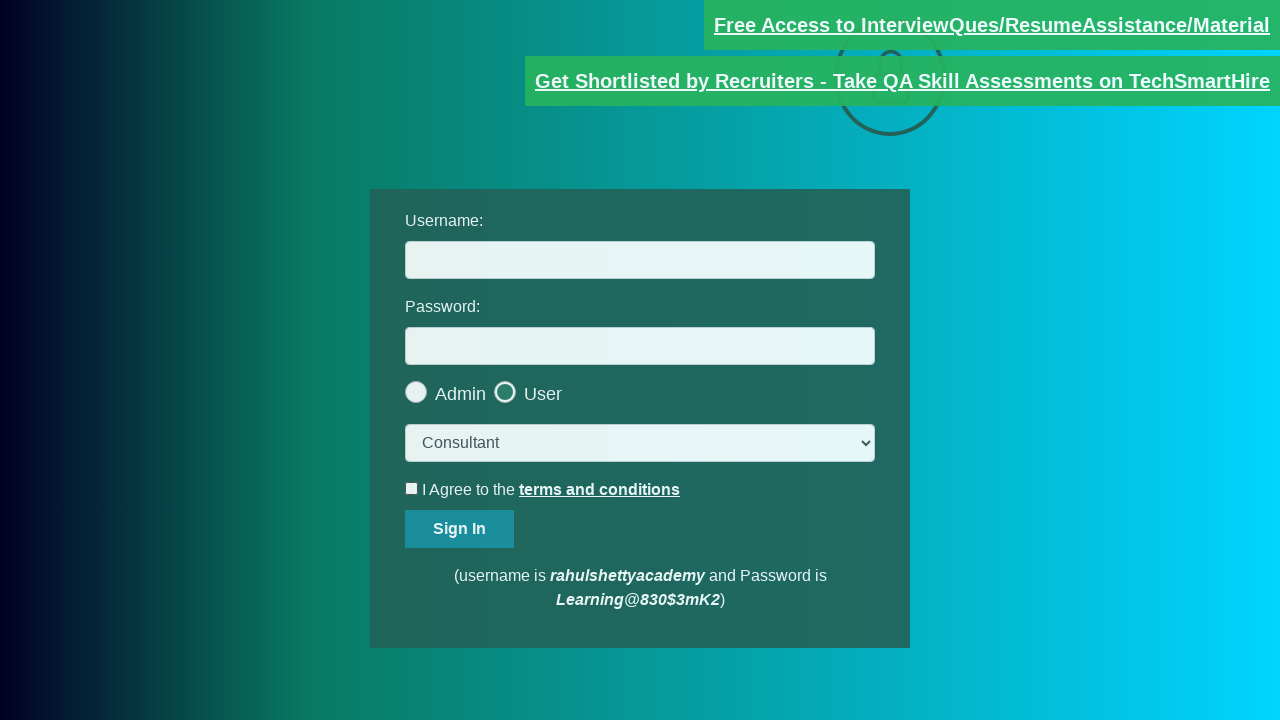